Navigates to a page, clicks a link identified by a calculated number (224592), then fills out a form with personal information (first name, last name, city, country) and submits it.

Starting URL: http://suninjuly.github.io/find_link_text

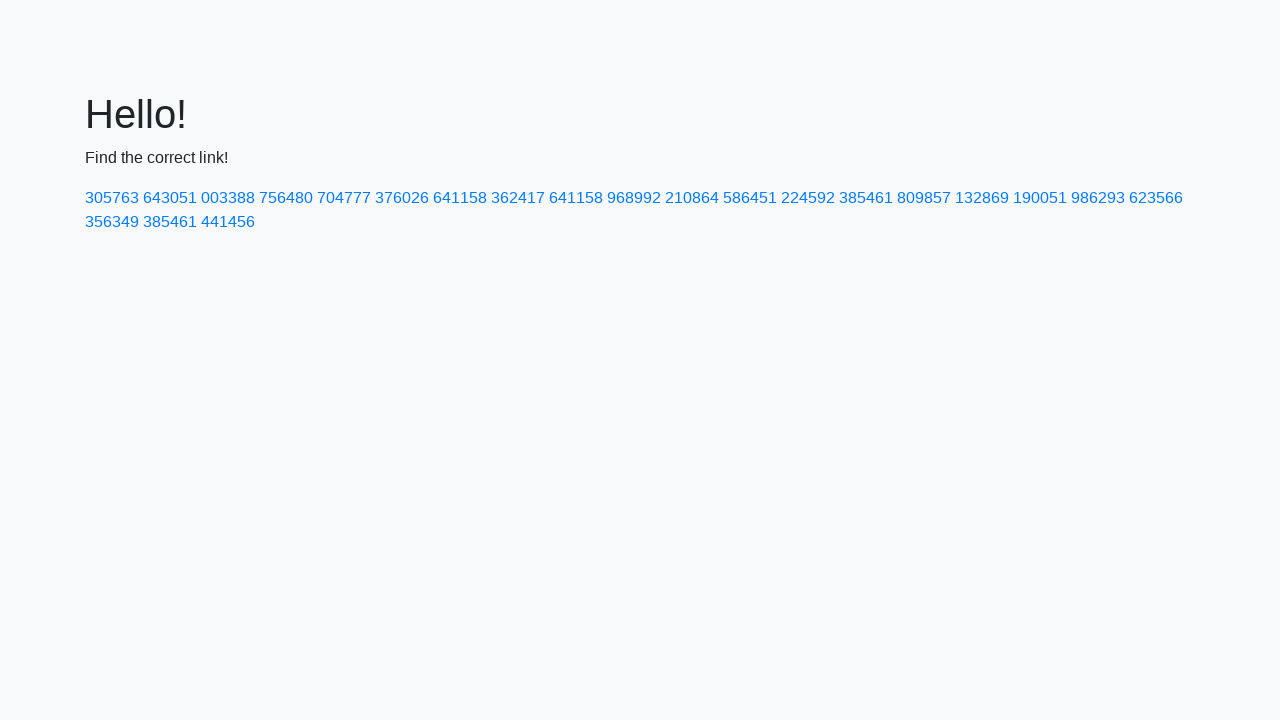

Clicked link with text '224592' at (808, 198) on a:has-text('224592')
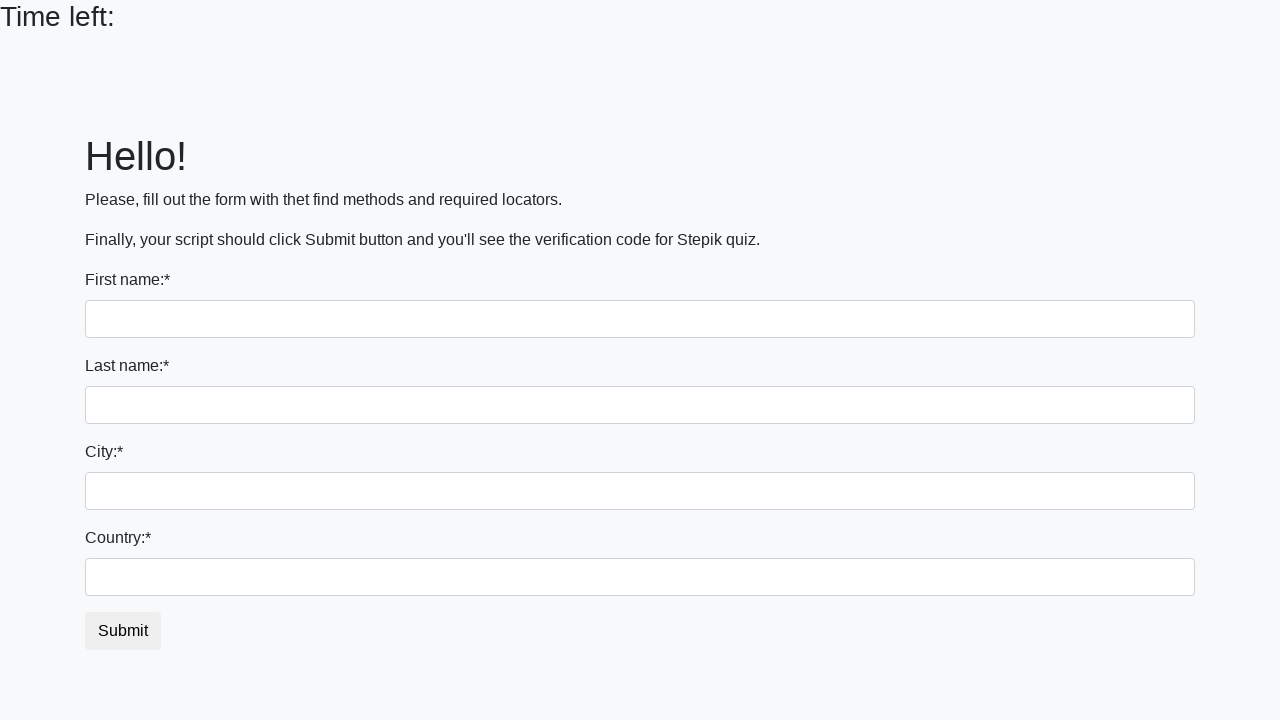

Filled first name field with 'Ivan' on input:first-of-type
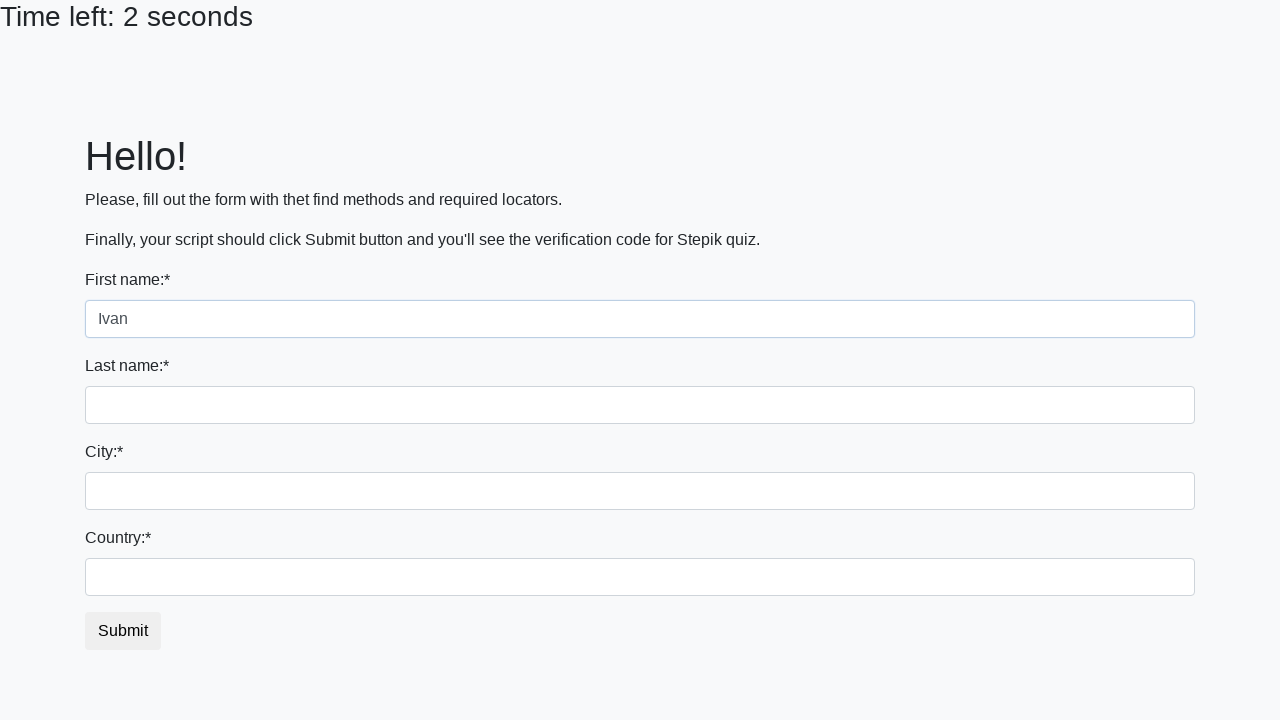

Filled last name field with 'Petrov' on input[name='last_name']
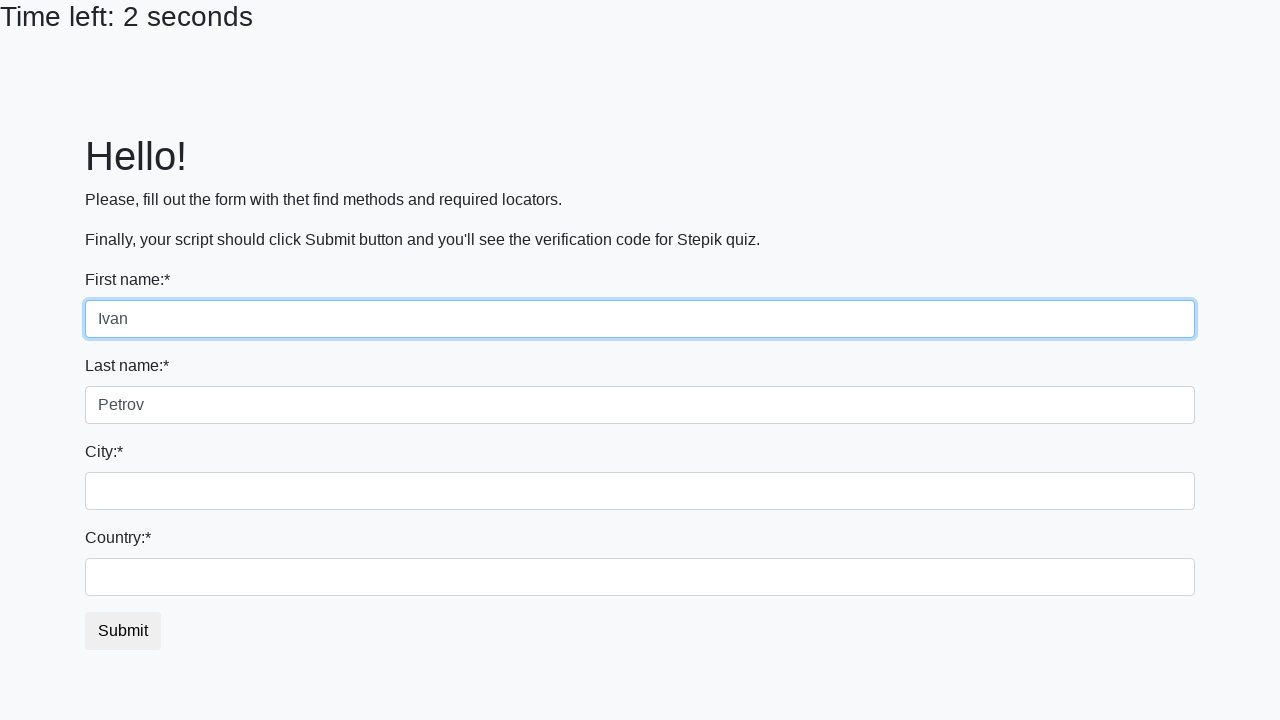

Filled city field with 'Smolensk' on .form-control.city
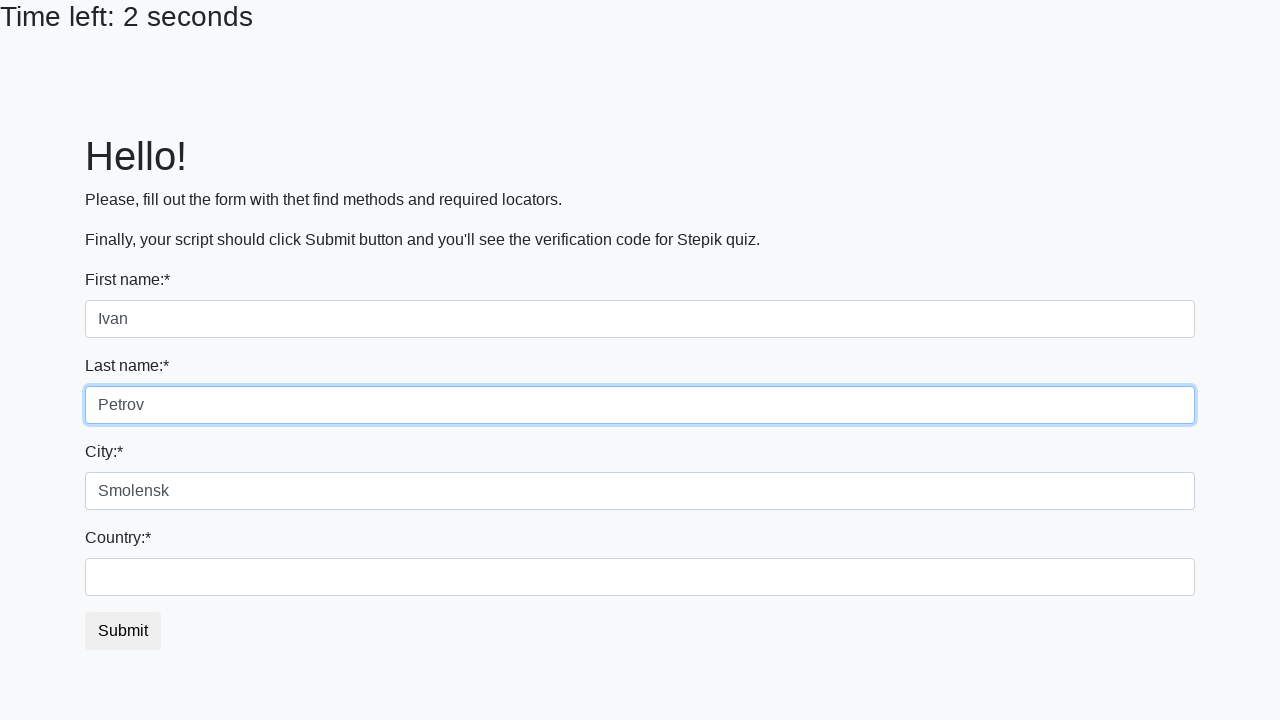

Filled country field with 'Russia' on #country
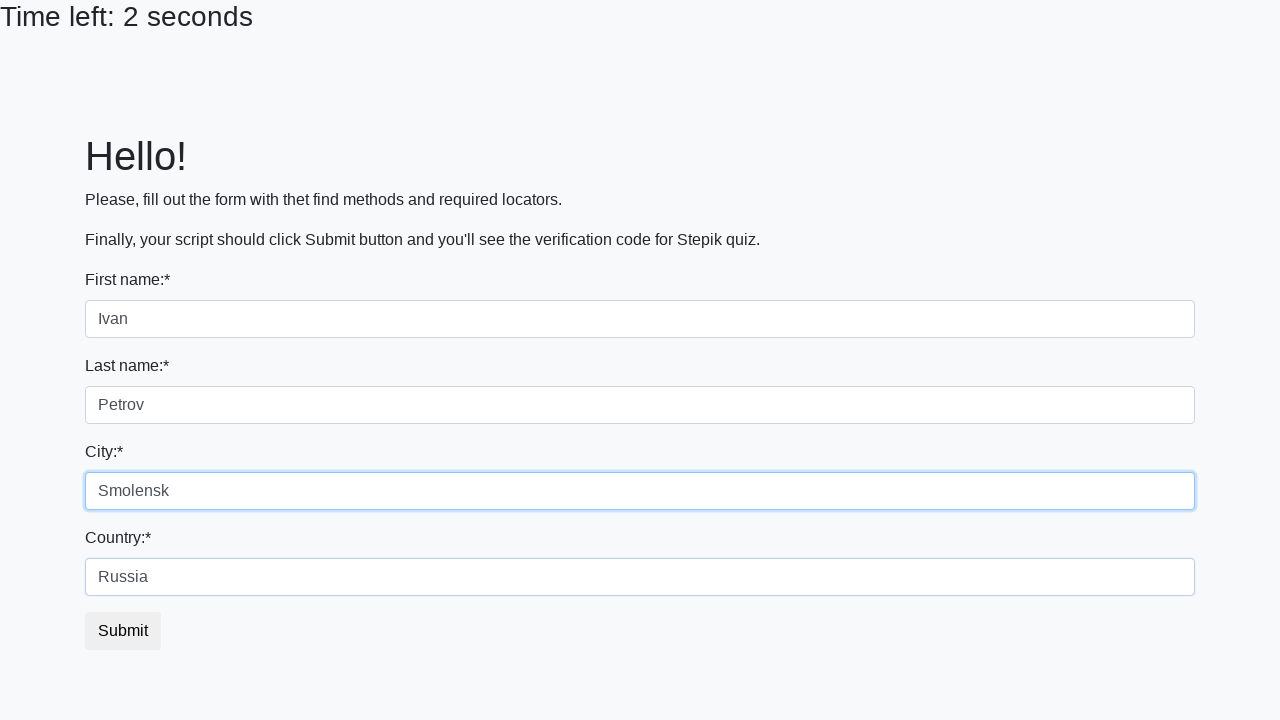

Clicked submit button to submit the form at (123, 631) on button.btn
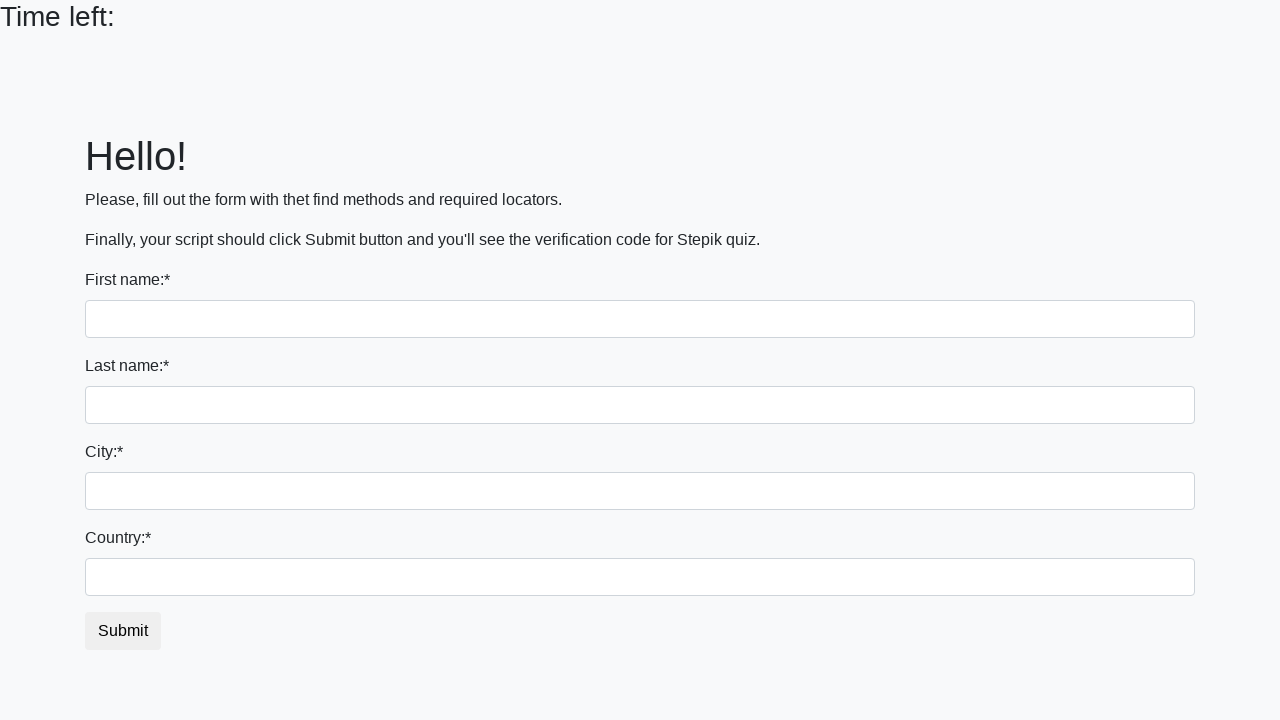

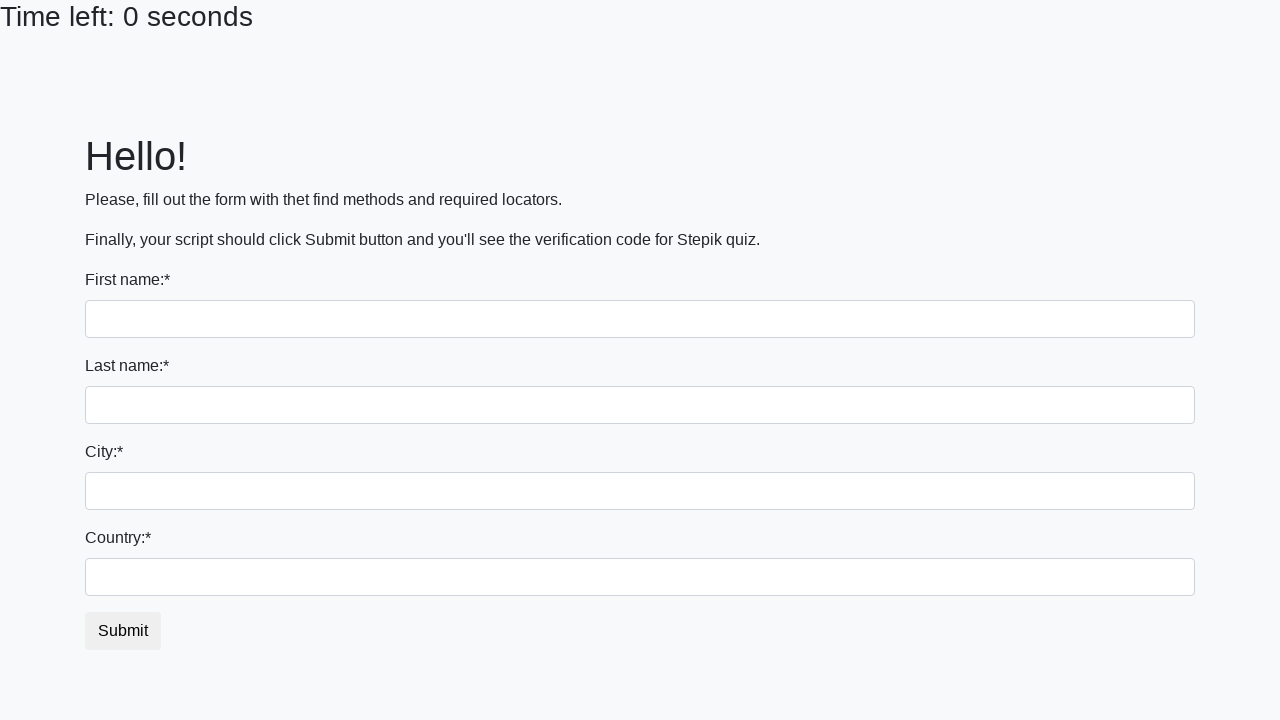